Tests that whitespace is trimmed from edited todo text

Starting URL: https://demo.playwright.dev/todomvc

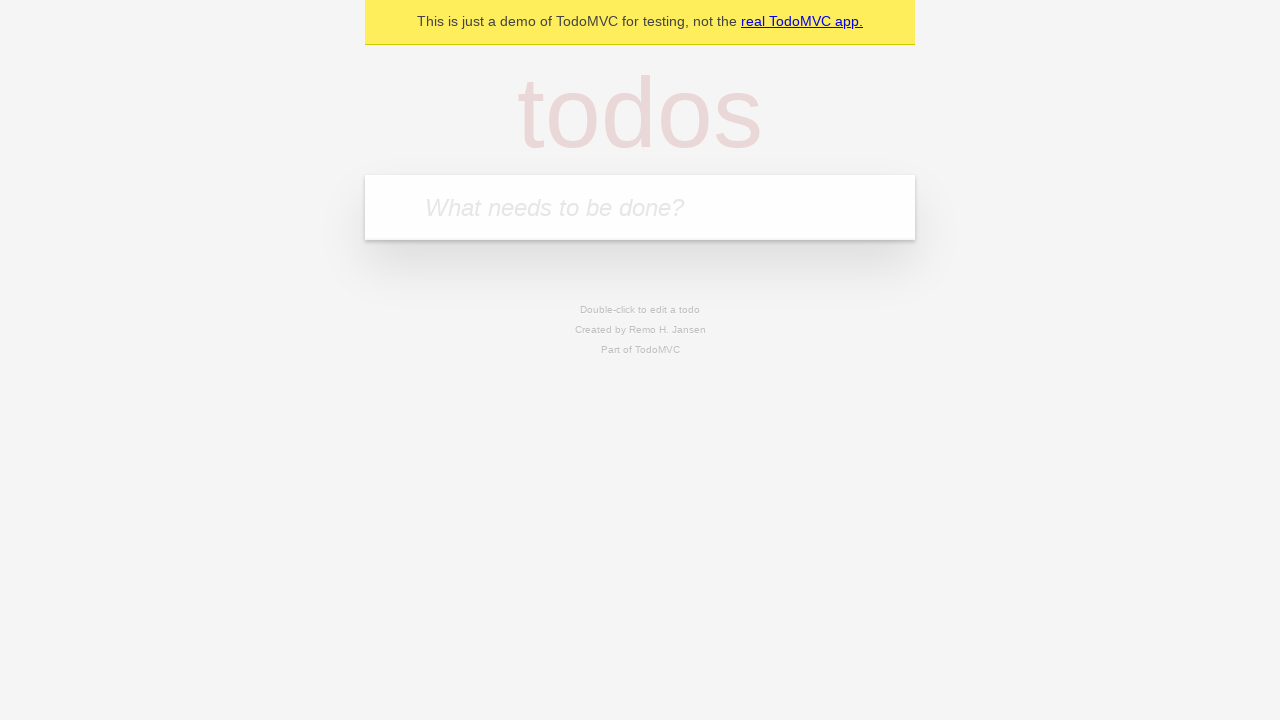

Filled new todo input with 'buy some cheese' on internal:attr=[placeholder="What needs to be done?"i]
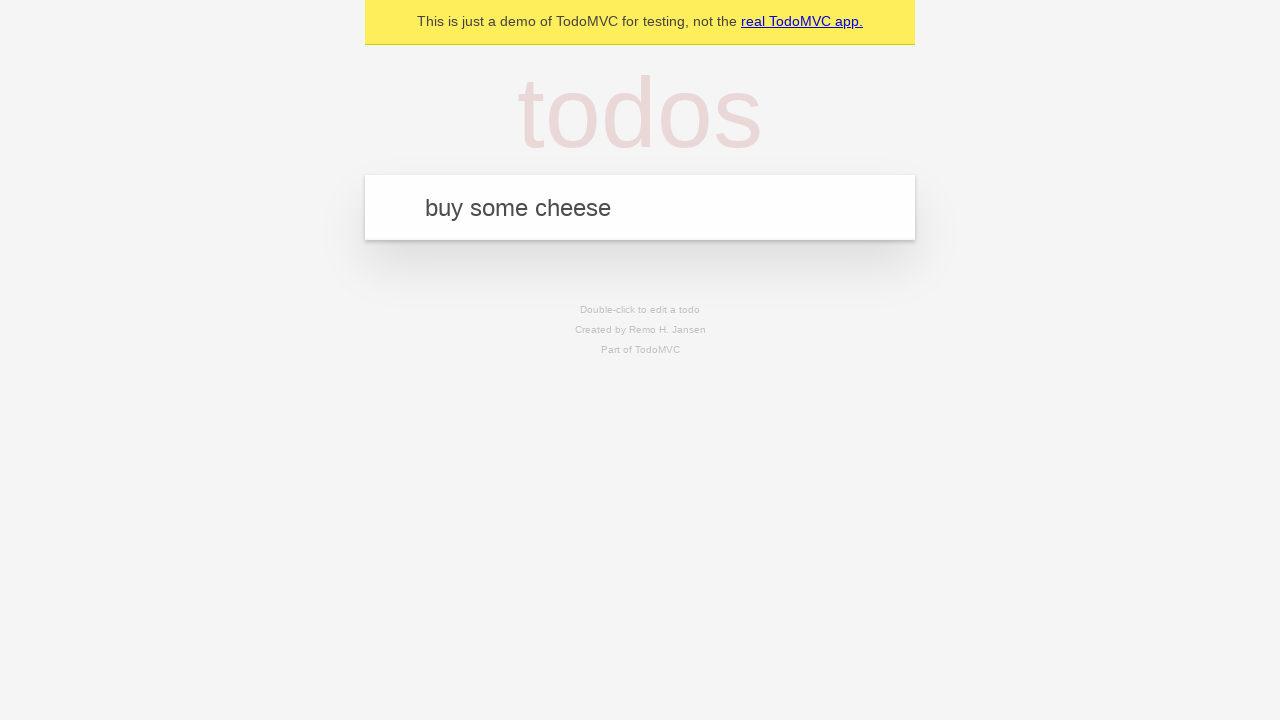

Pressed Enter to create first todo on internal:attr=[placeholder="What needs to be done?"i]
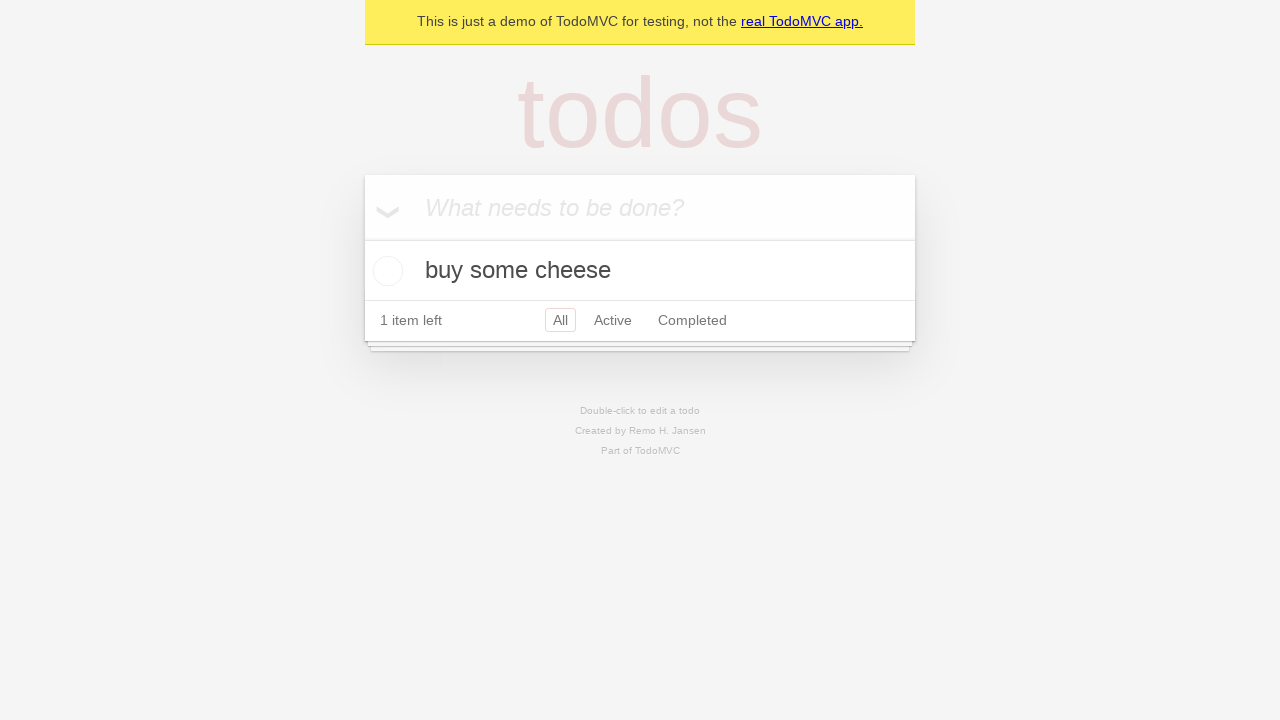

Filled new todo input with 'feed the cat' on internal:attr=[placeholder="What needs to be done?"i]
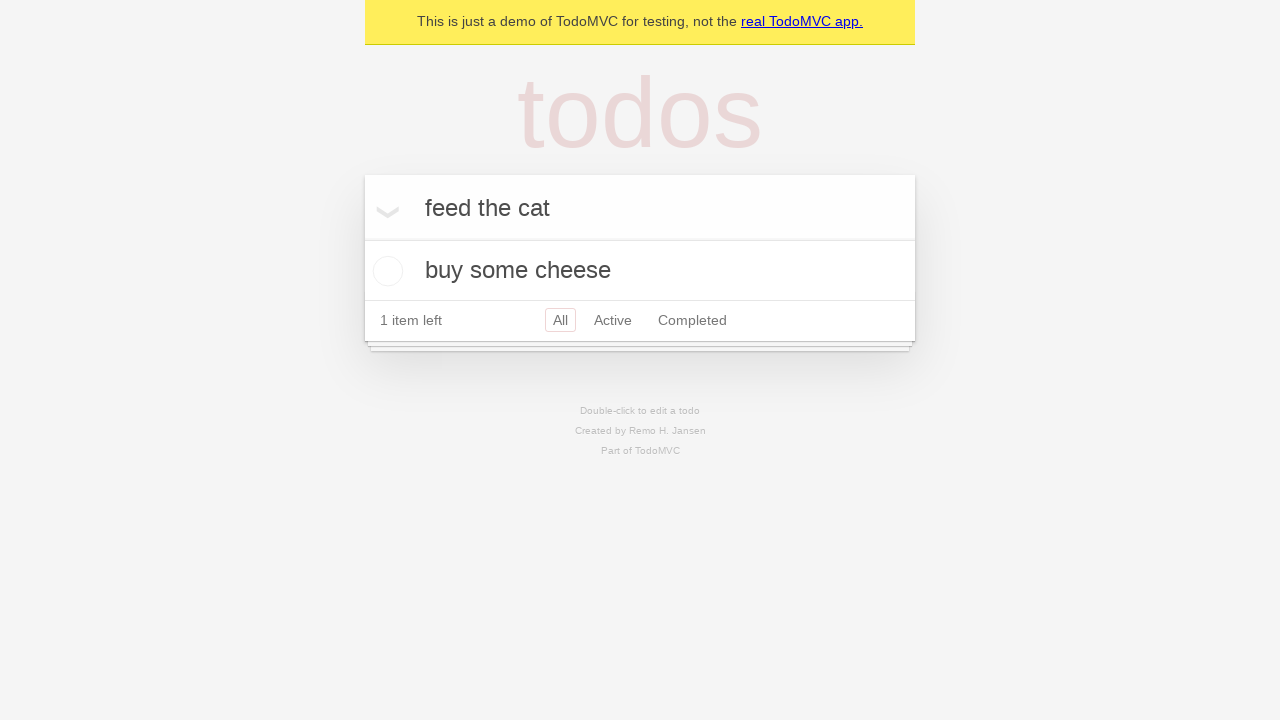

Pressed Enter to create second todo on internal:attr=[placeholder="What needs to be done?"i]
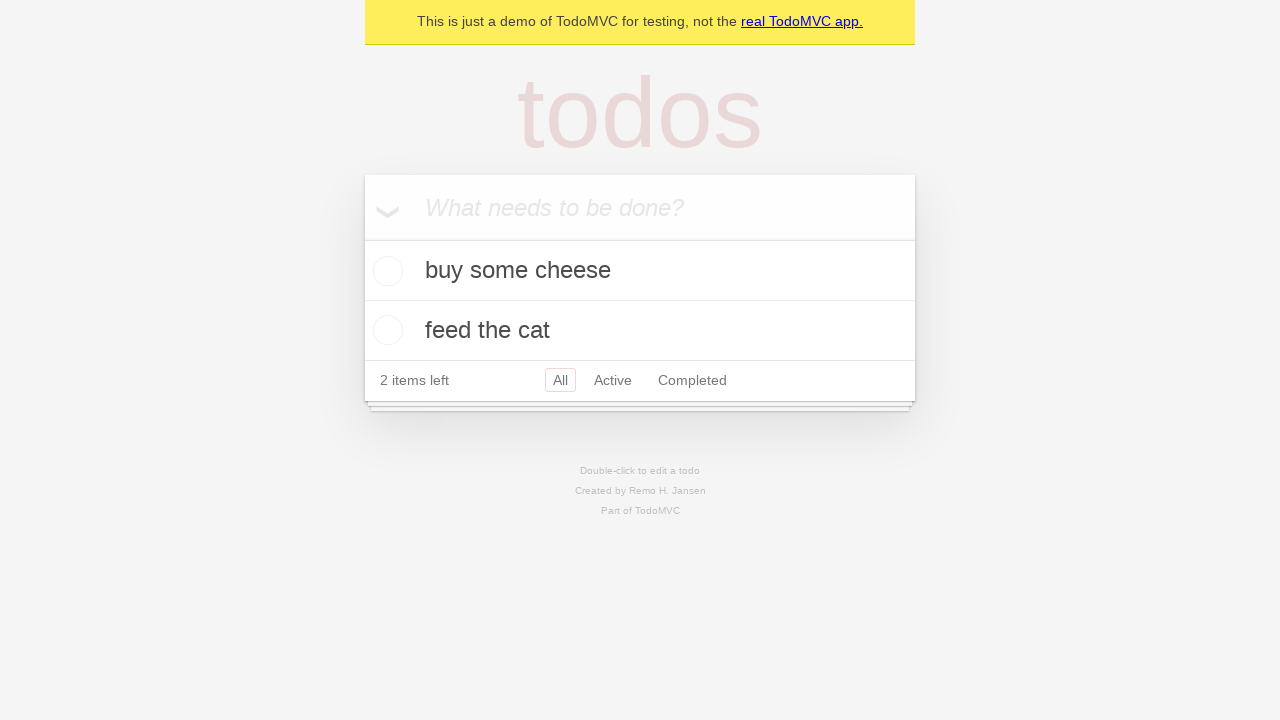

Filled new todo input with 'book a doctors appointment' on internal:attr=[placeholder="What needs to be done?"i]
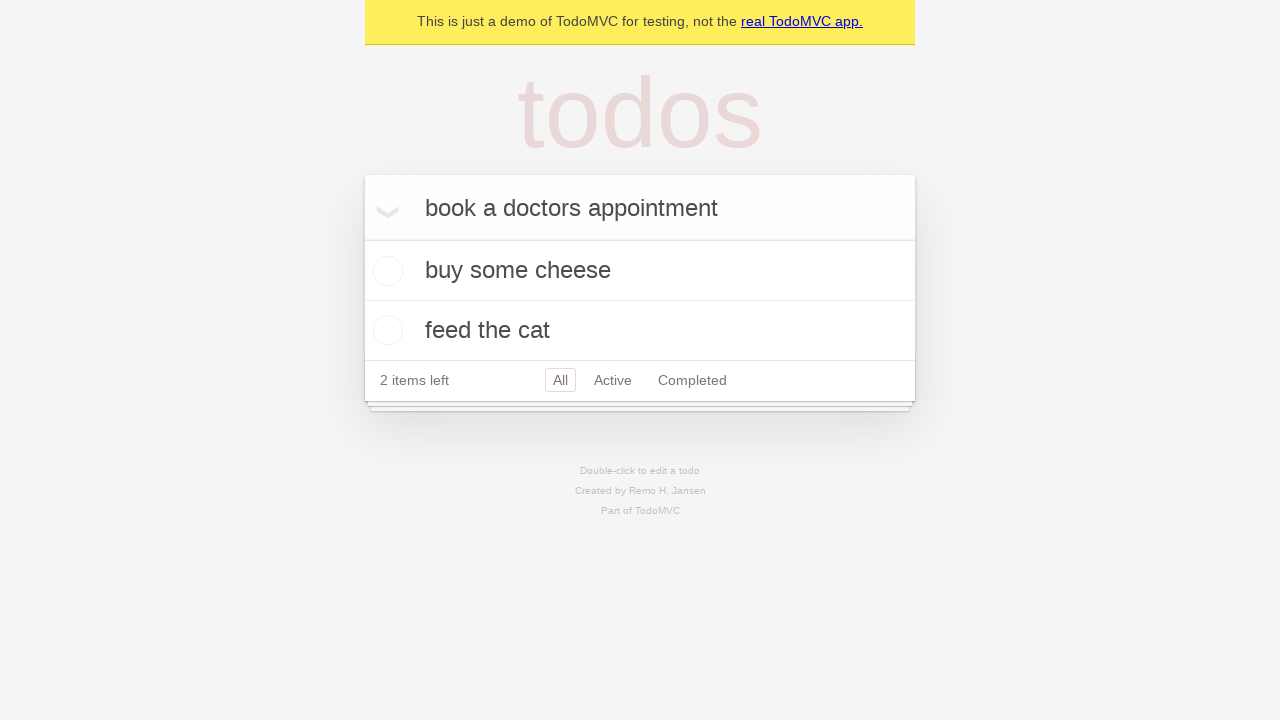

Pressed Enter to create third todo on internal:attr=[placeholder="What needs to be done?"i]
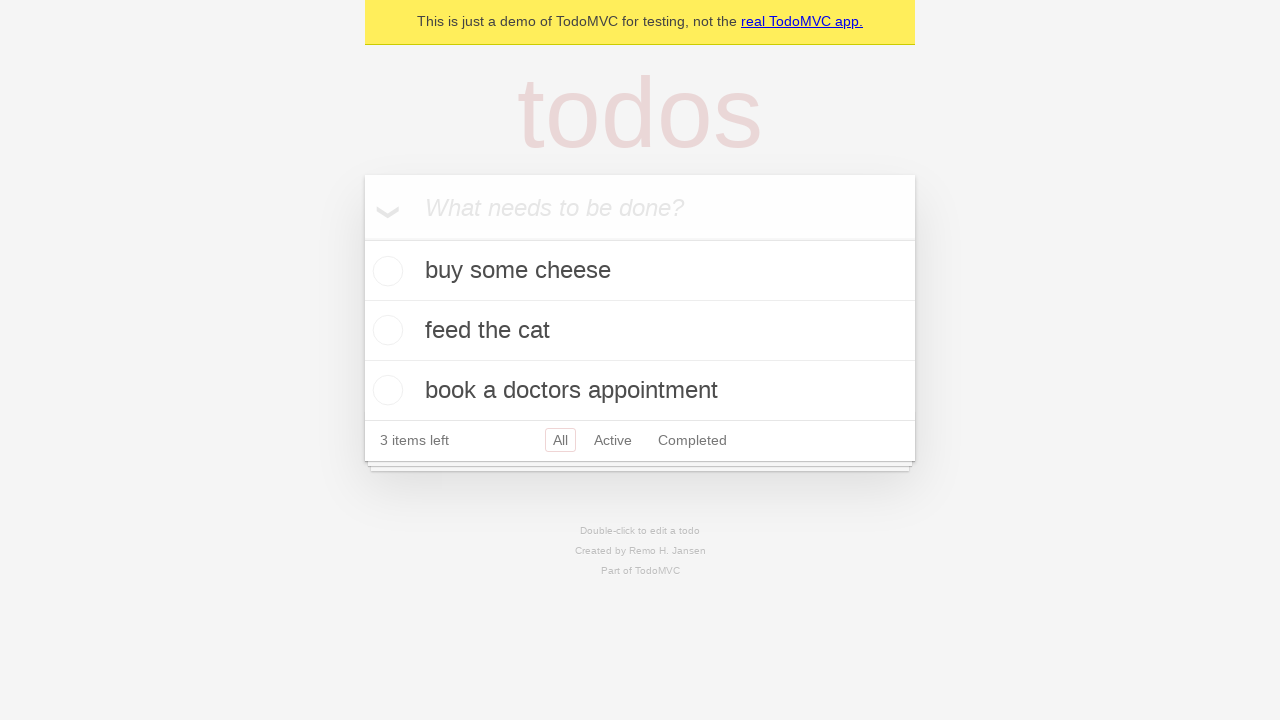

Waited for todo items to load
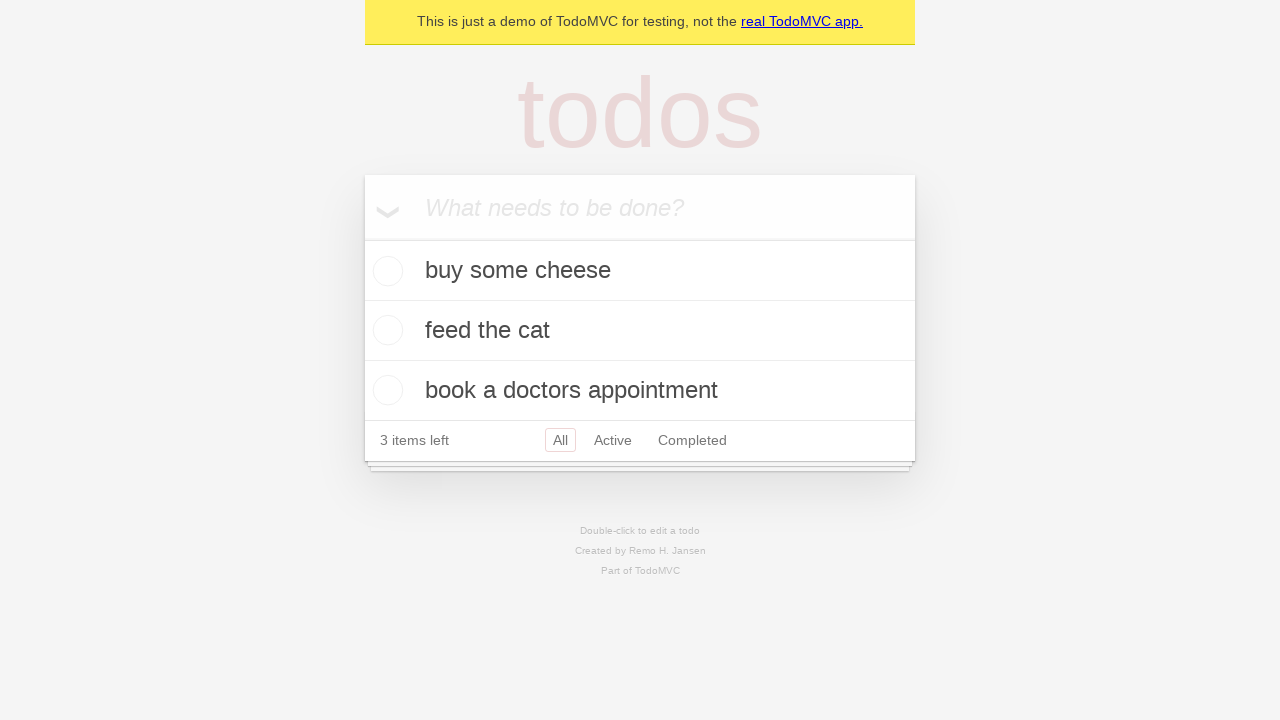

Retrieved all todo items
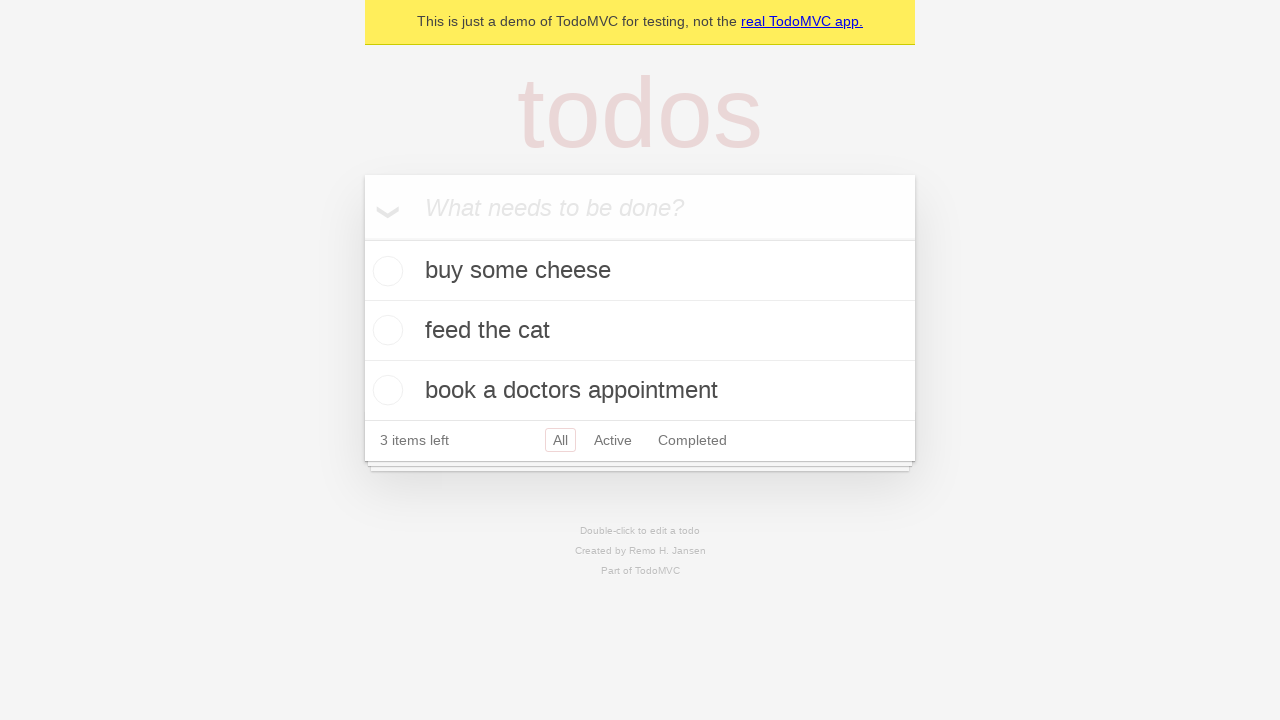

Double-clicked second todo item to enter edit mode at (640, 331) on internal:testid=[data-testid="todo-item"s] >> nth=1
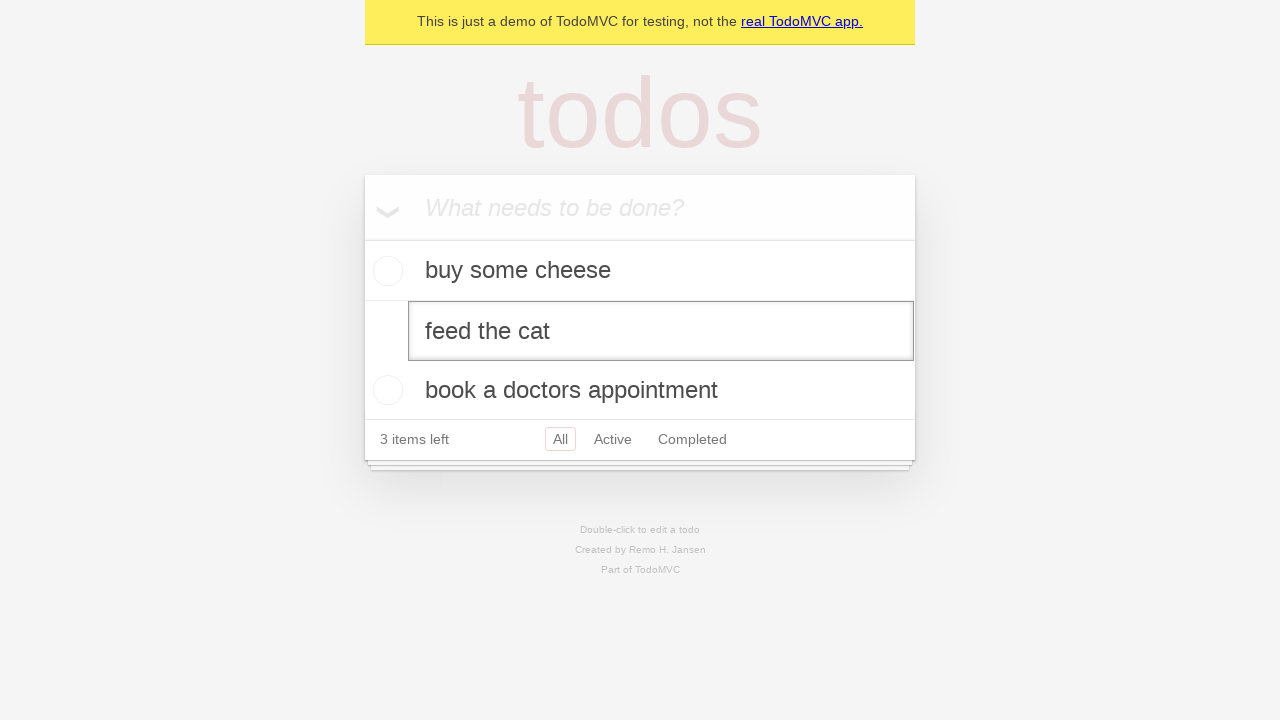

Filled edit input with '    buy some sausages    ' (with leading and trailing whitespace) on internal:testid=[data-testid="todo-item"s] >> nth=1 >> internal:role=textbox[nam
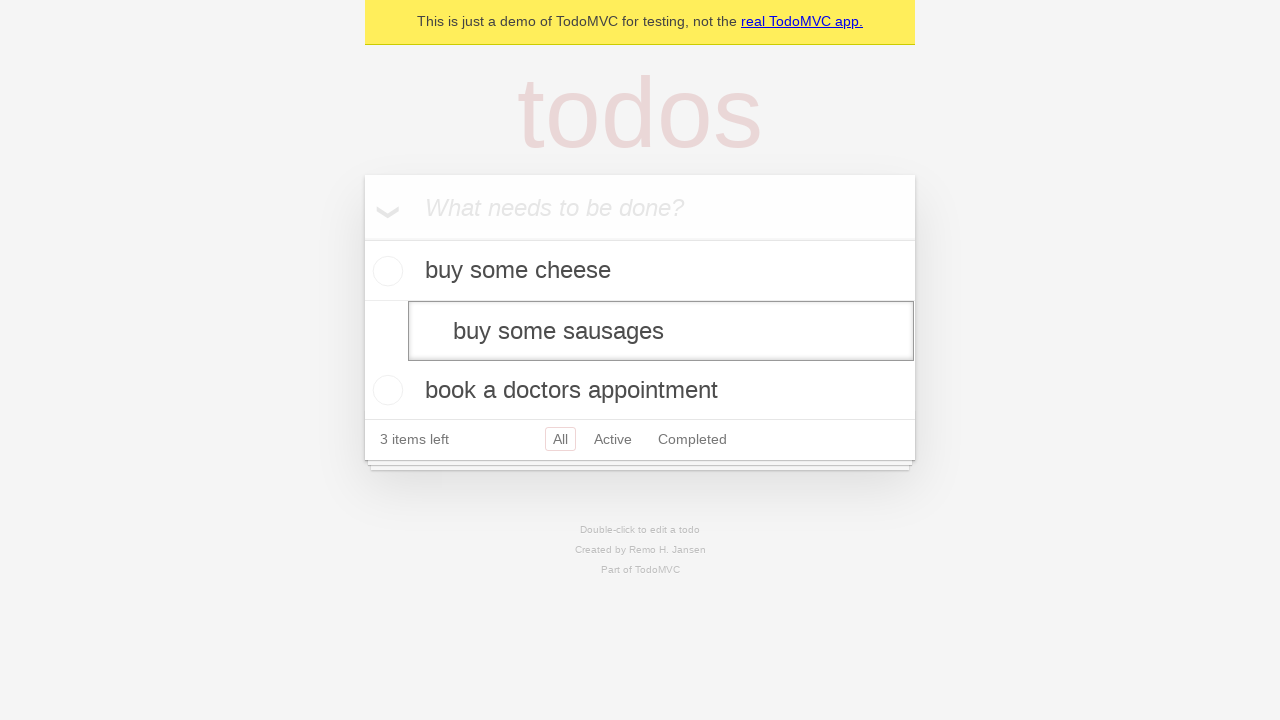

Pressed Enter to confirm edit - whitespace should be trimmed on internal:testid=[data-testid="todo-item"s] >> nth=1 >> internal:role=textbox[nam
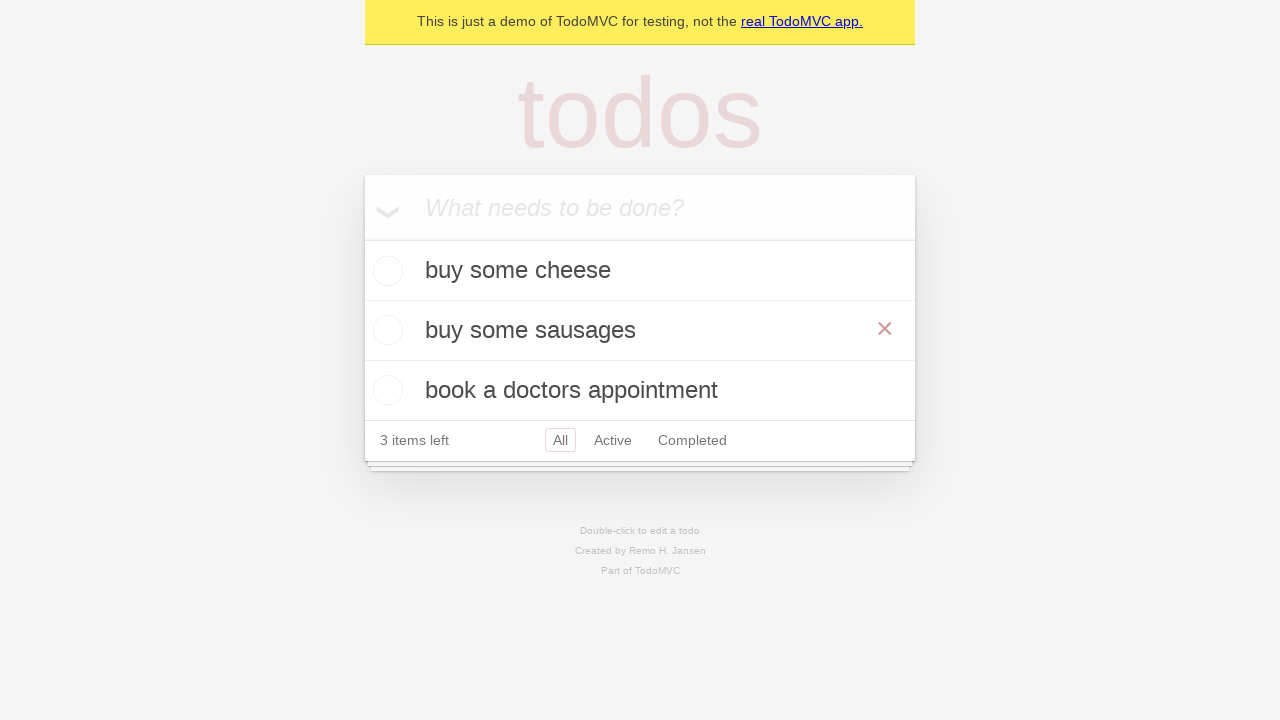

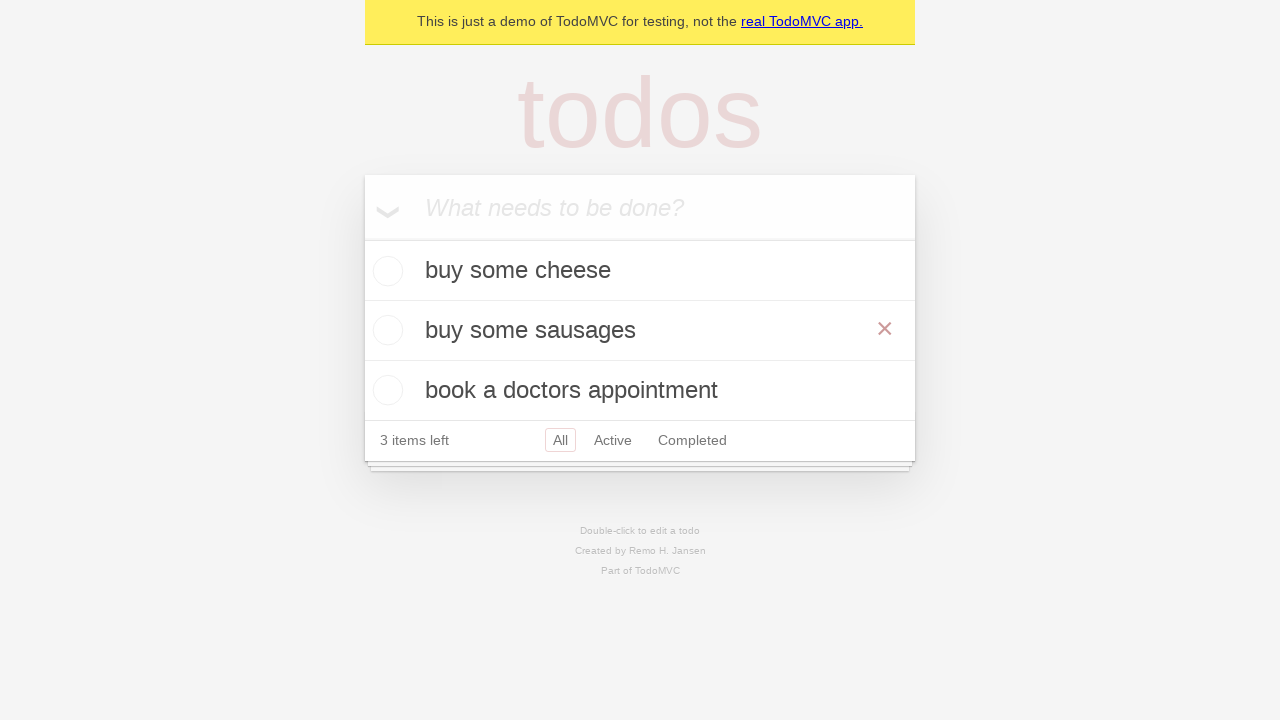